Tests nested/inner iframe handling by filling frame 3 and interacting with its child frame

Starting URL: https://ui.vision/demo/webtest/frames/

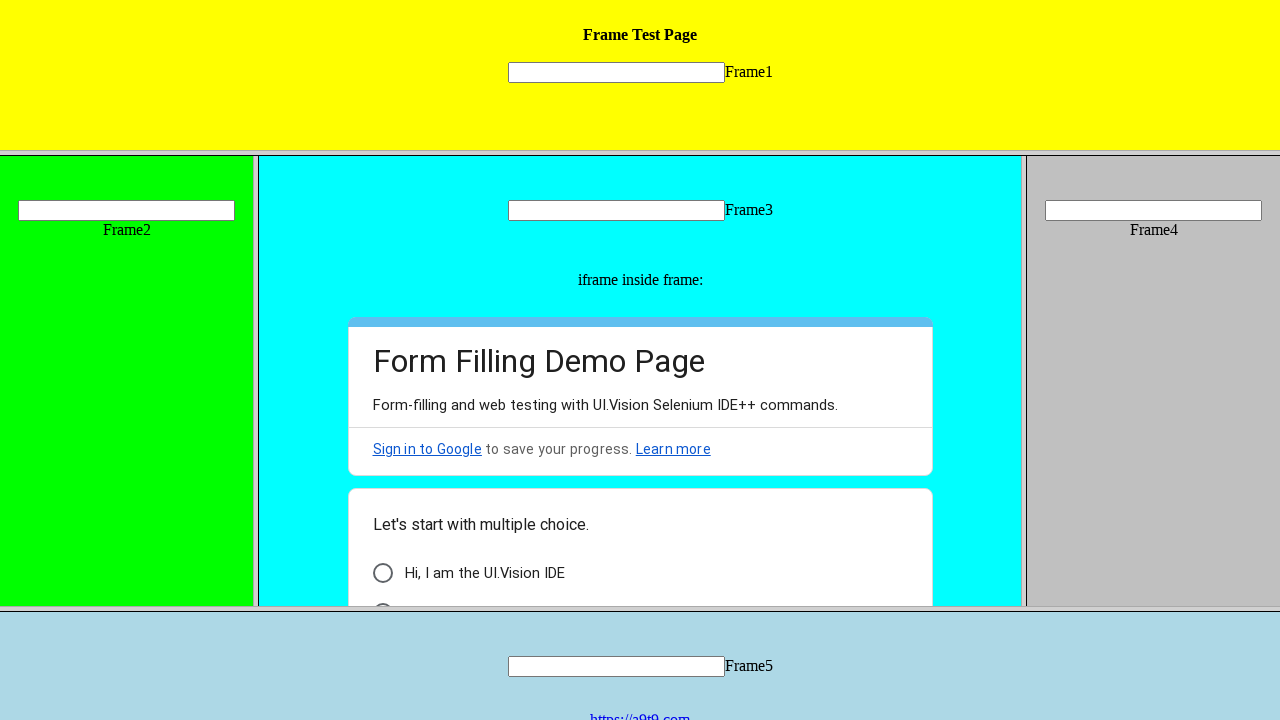

Located frame 3 by URL
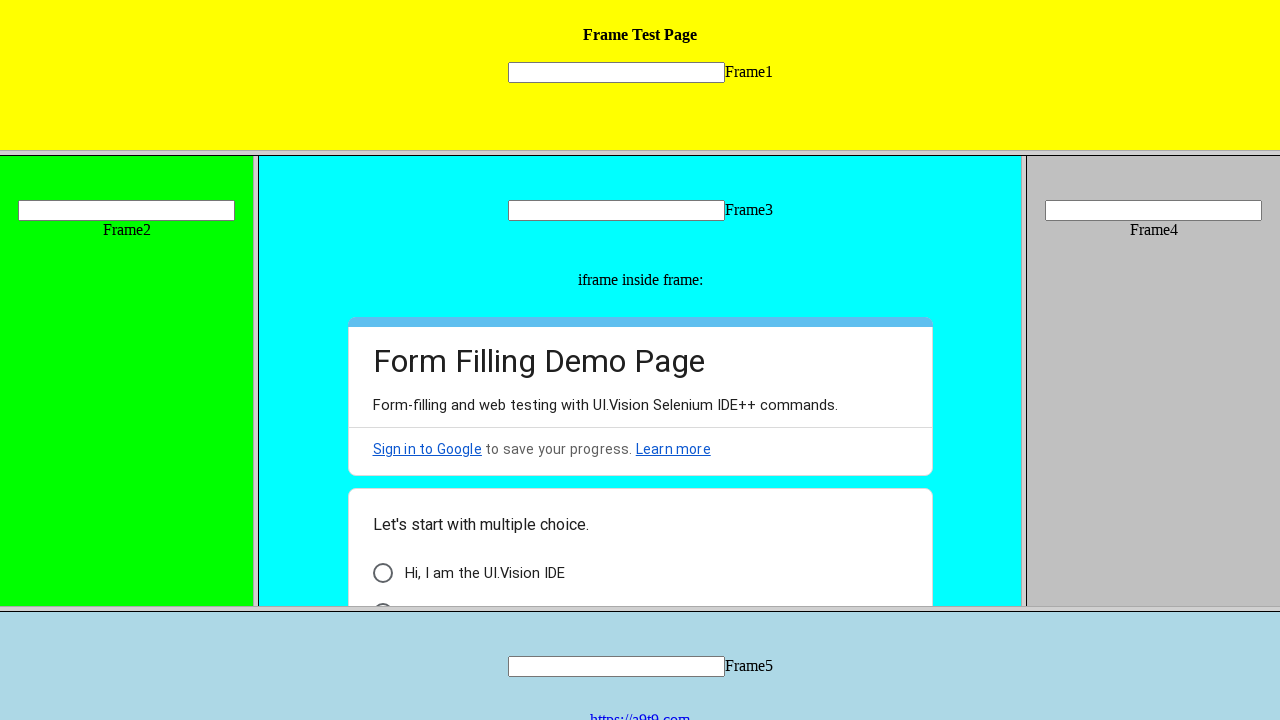

Filled input field in frame 3 with value '3' on input[name='mytext3']
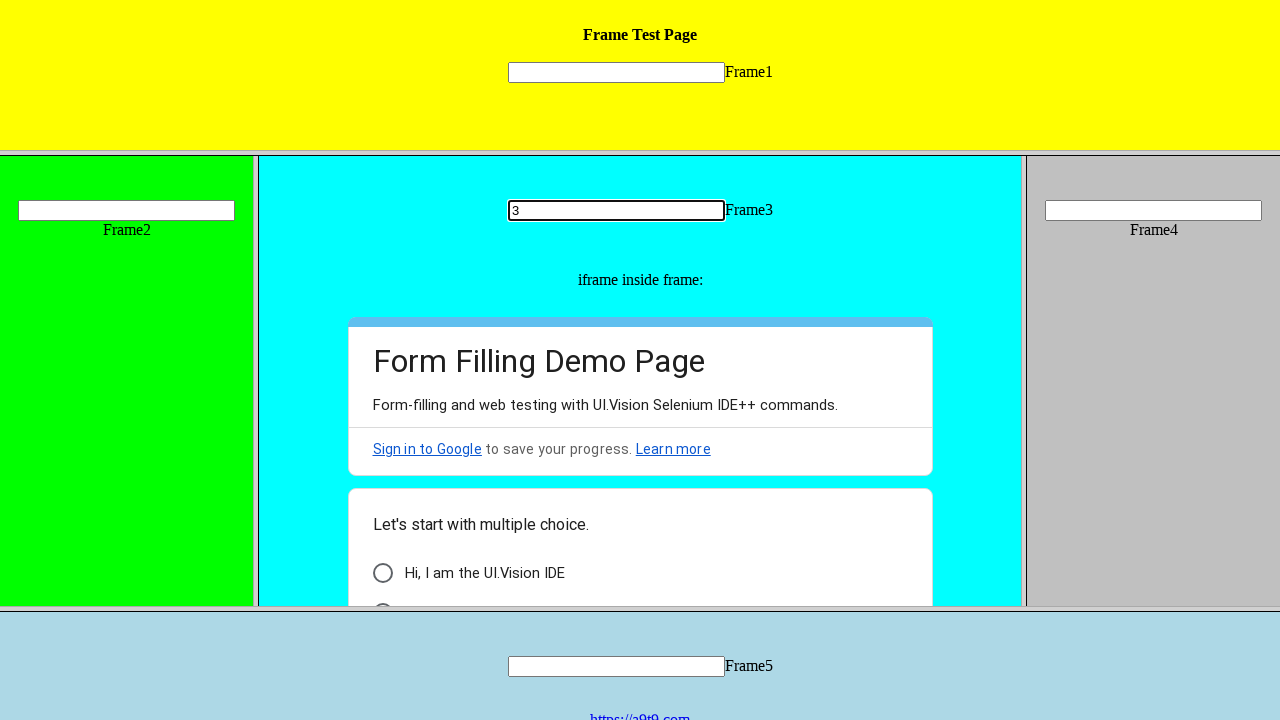

Retrieved child frames from frame 3
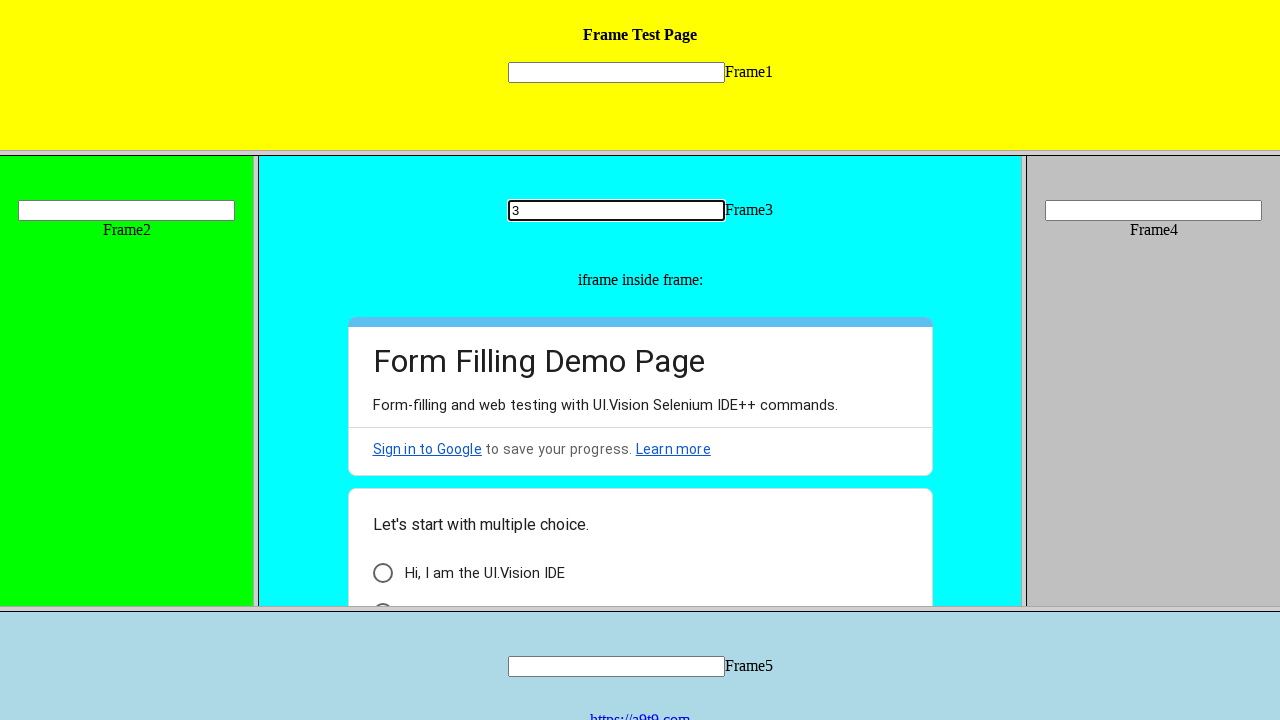

Clicked element '.vd3tt' in first child frame of frame 3 at (382, 573) on .vd3tt
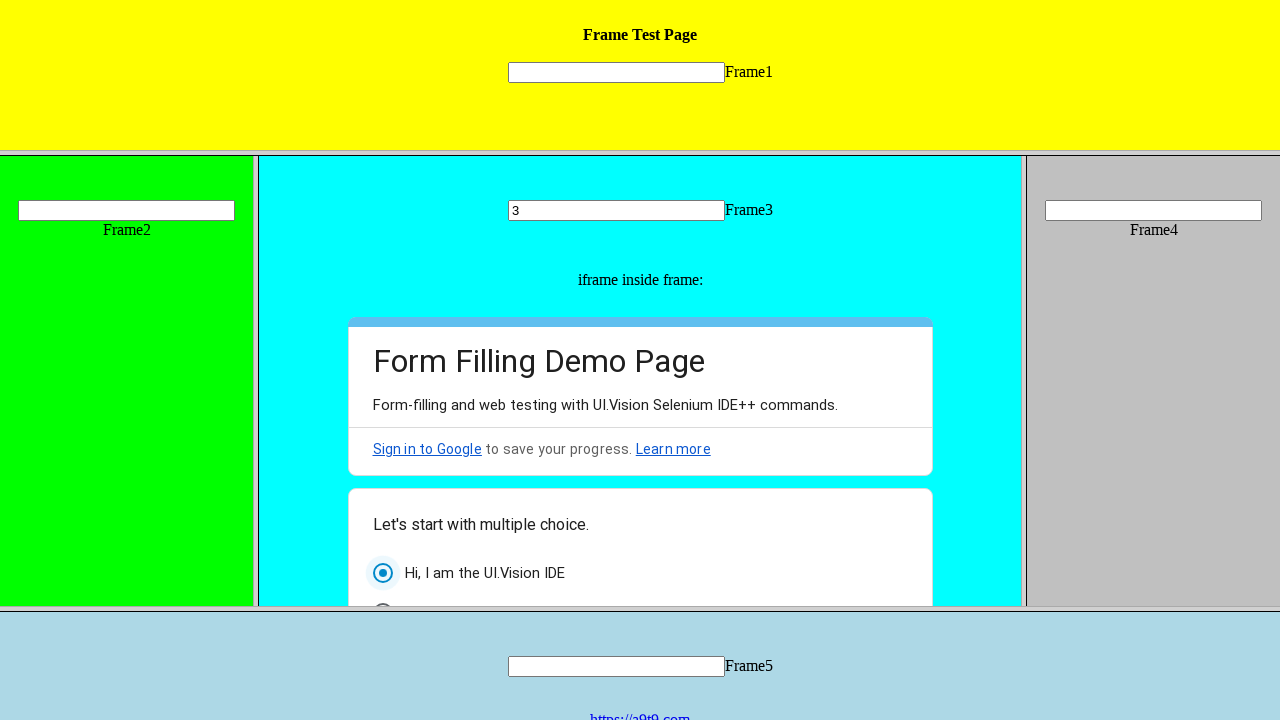

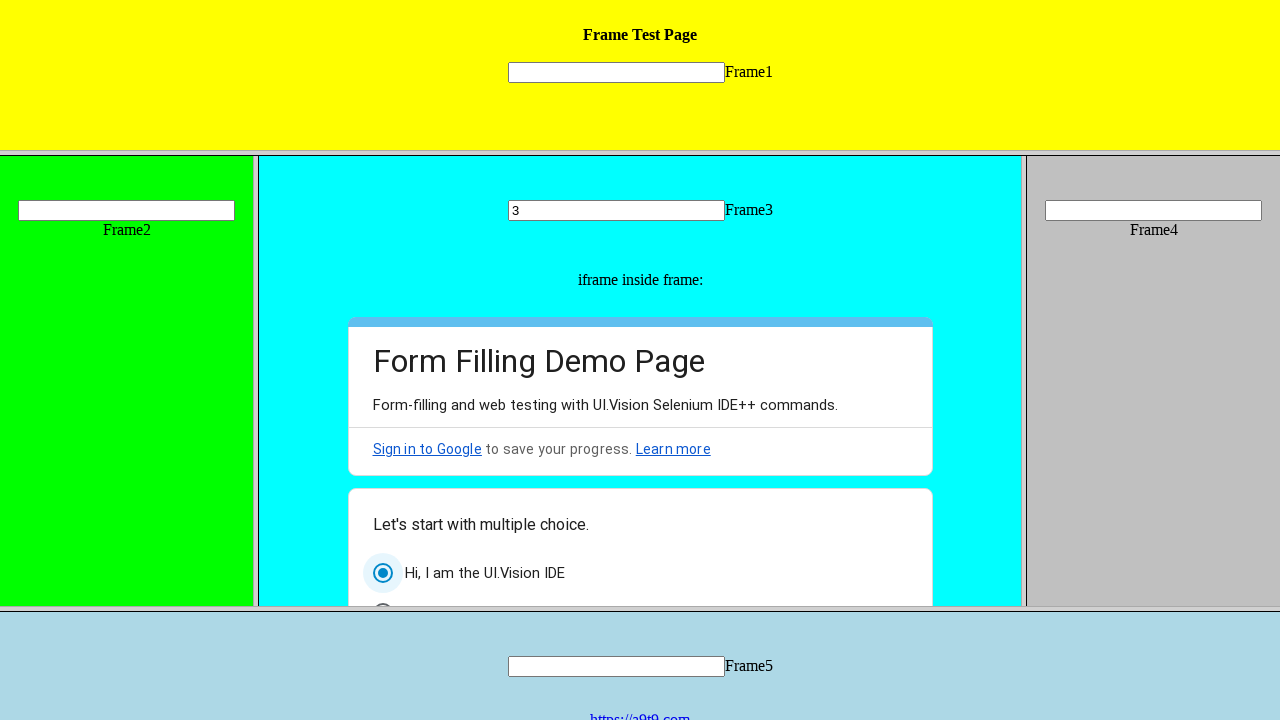